Tests movie ticket booking functionality by entering number of tickets, selecting ticket class, selecting registered user status, entering a promo code, and clicking the Book Now button to verify the booking total is calculated correctly.

Starting URL: https://muntasir101.github.io/Movie-Ticket-Booking/

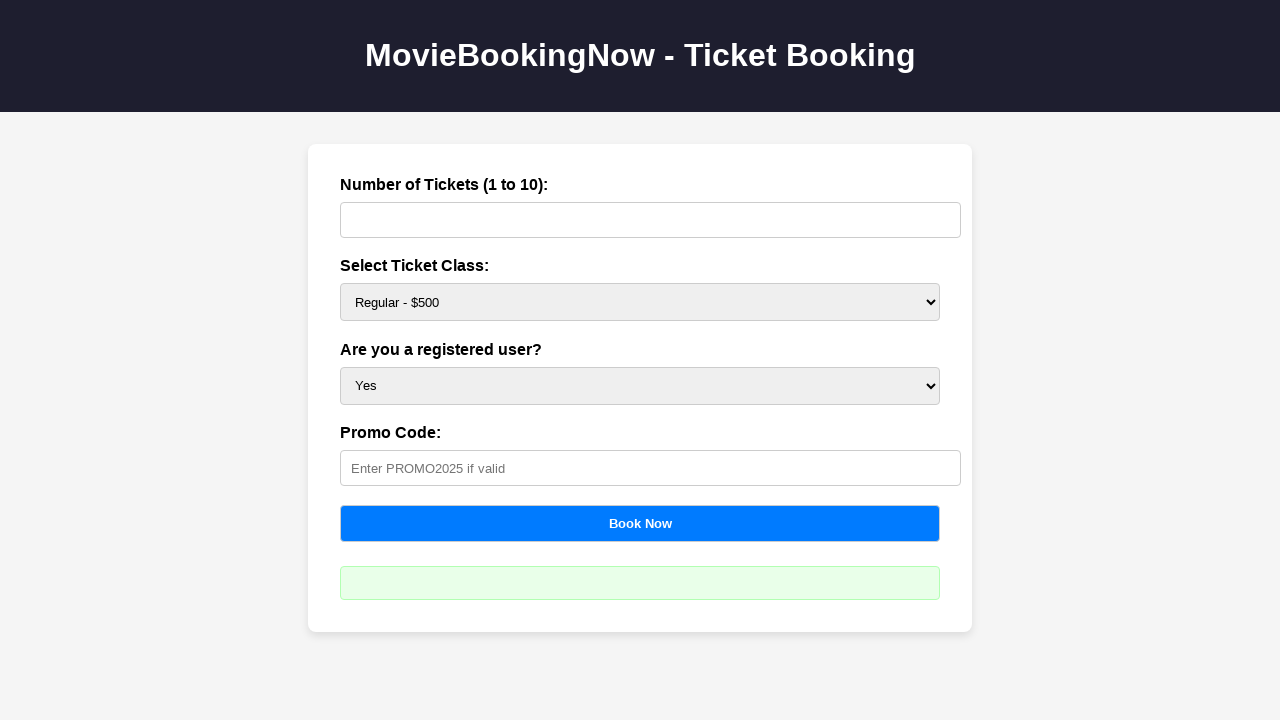

Waited for tickets input field to be visible
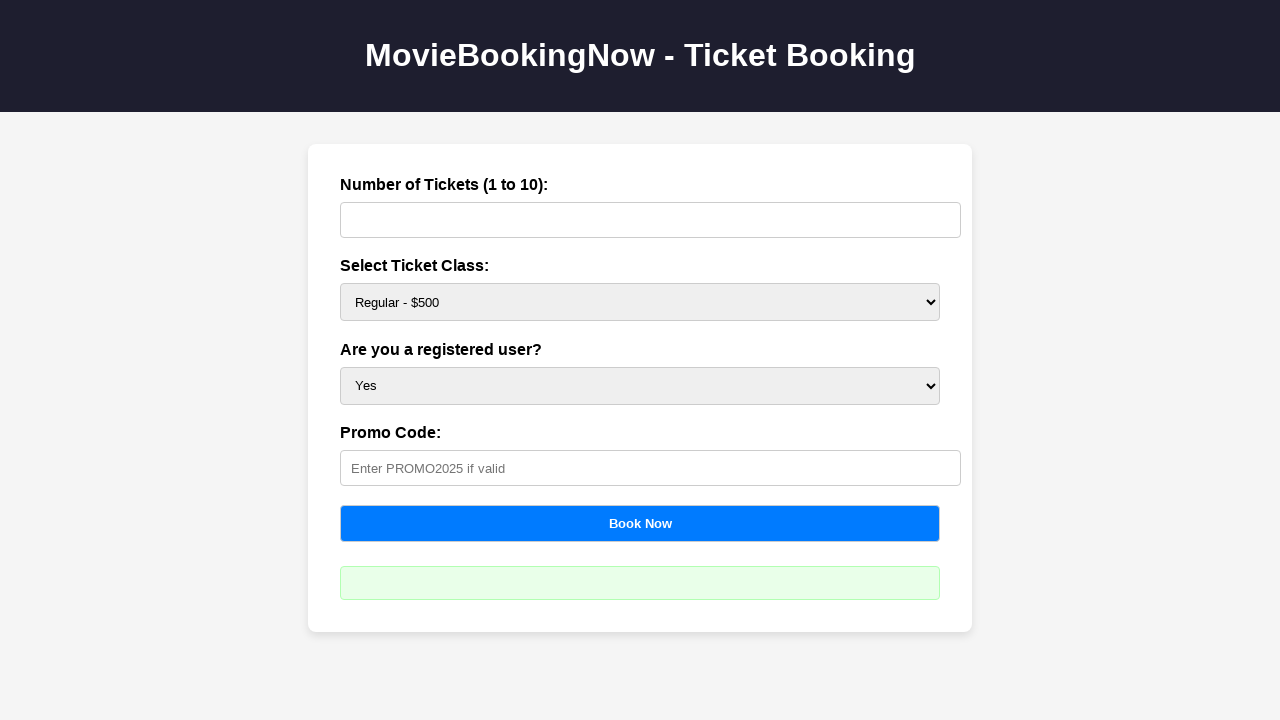

Entered number of tickets: 2 on #tickets
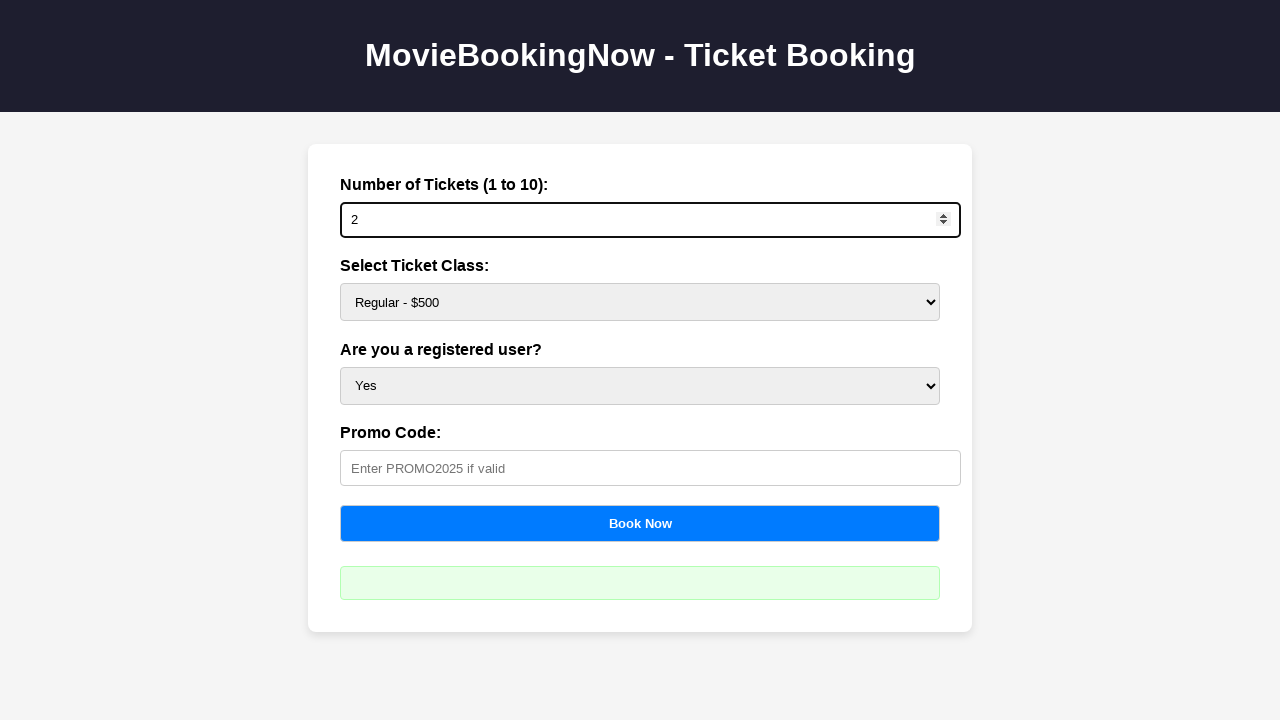

Selected Platinum ticket class ($750) on #price
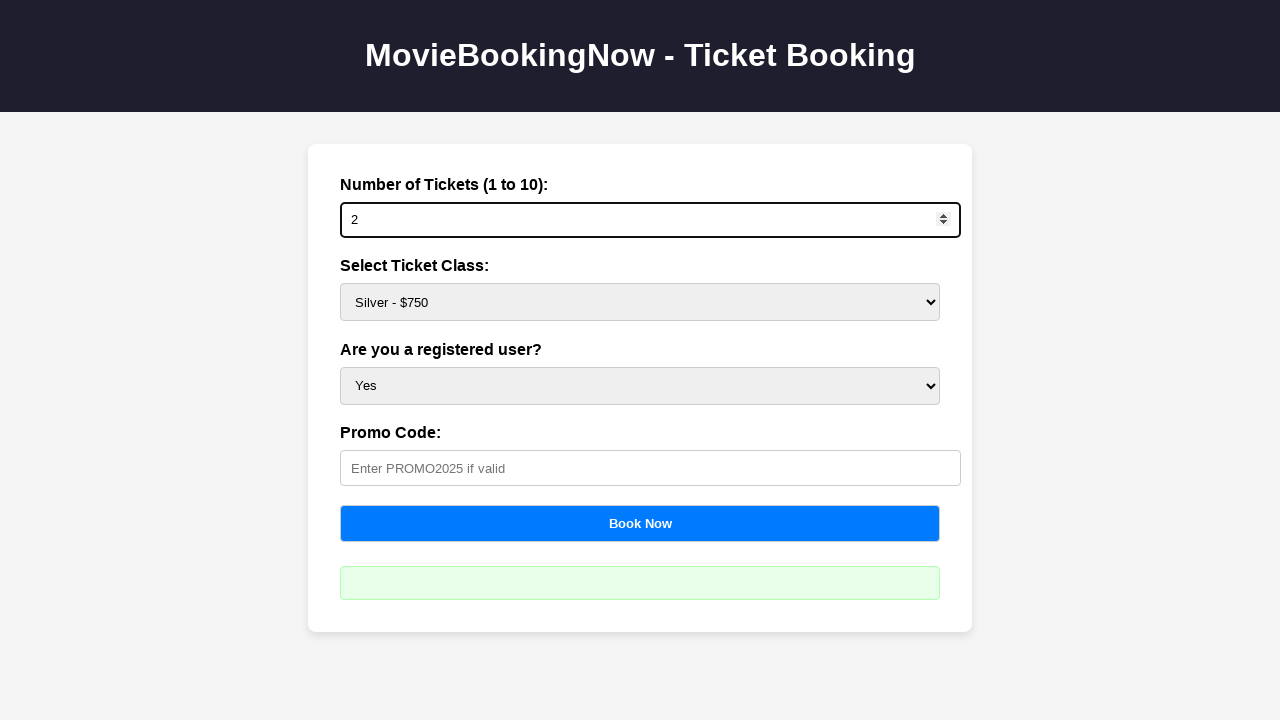

Selected registered user status: Yes on #user
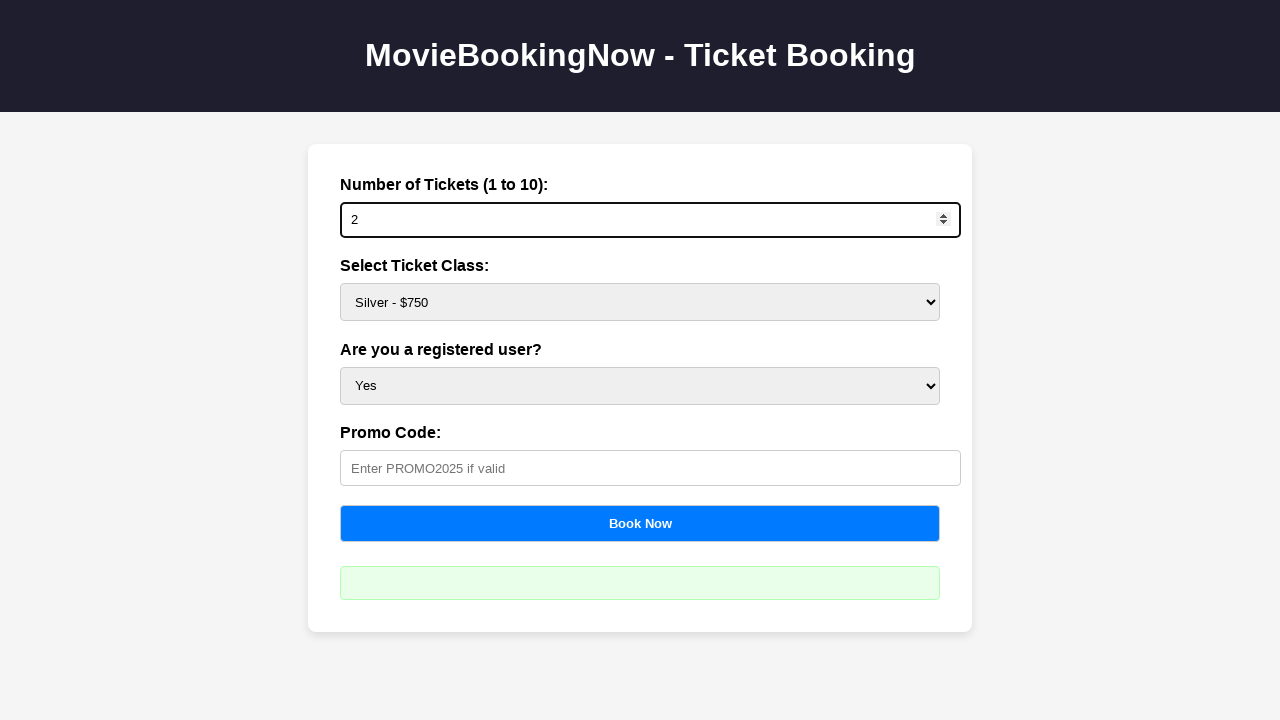

Entered promo code: PROMO2025 on #promo
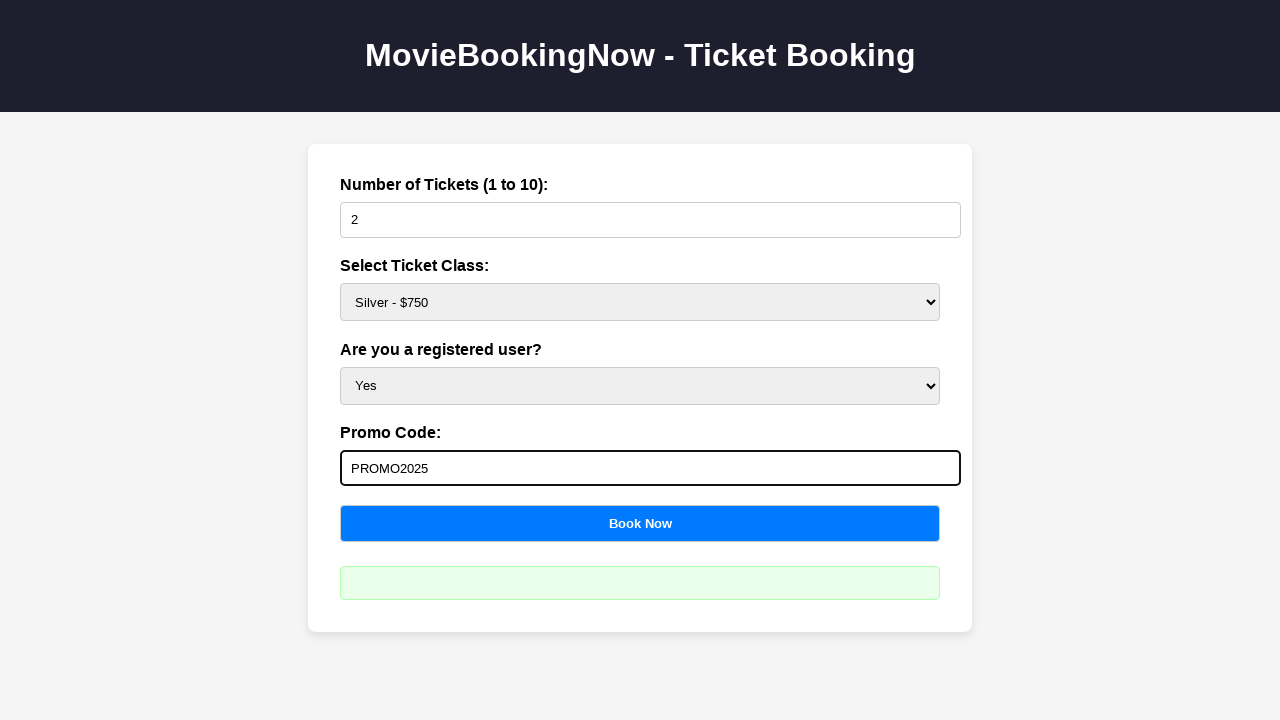

Clicked Book Now button to calculate booking total at (640, 523) on button[onclick='calculateBooking()']
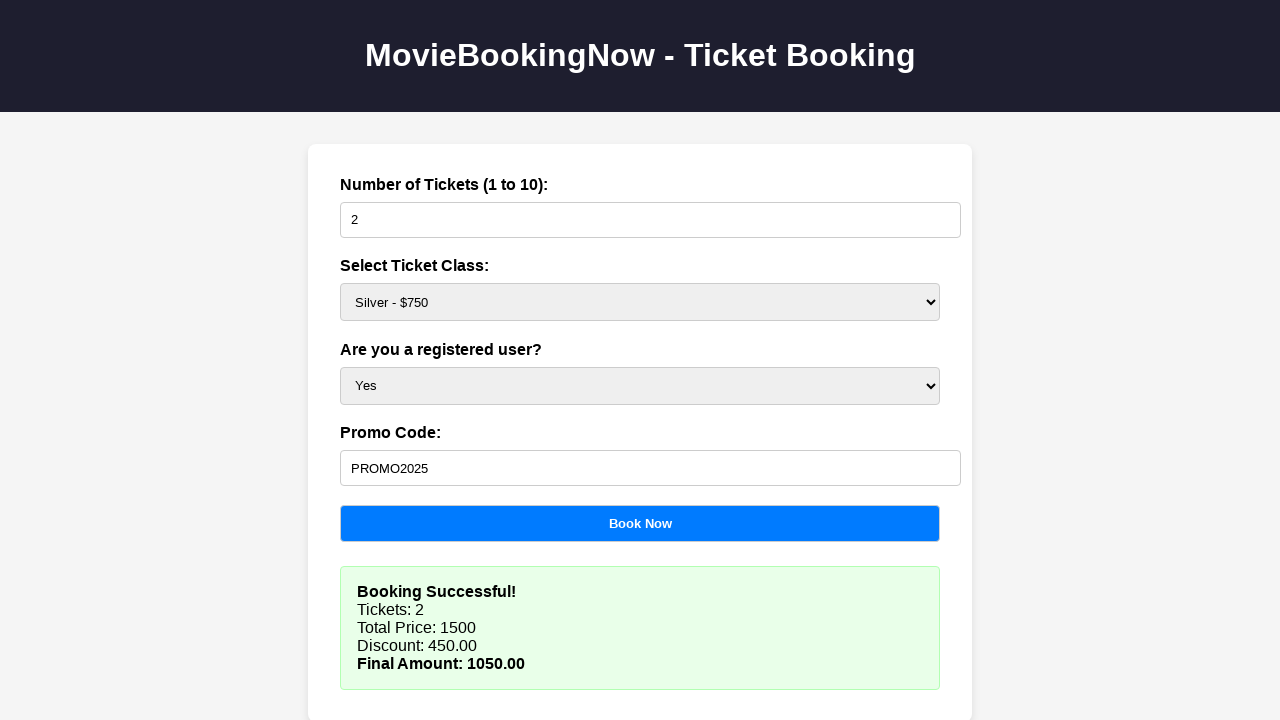

Booking total calculation result displayed on page
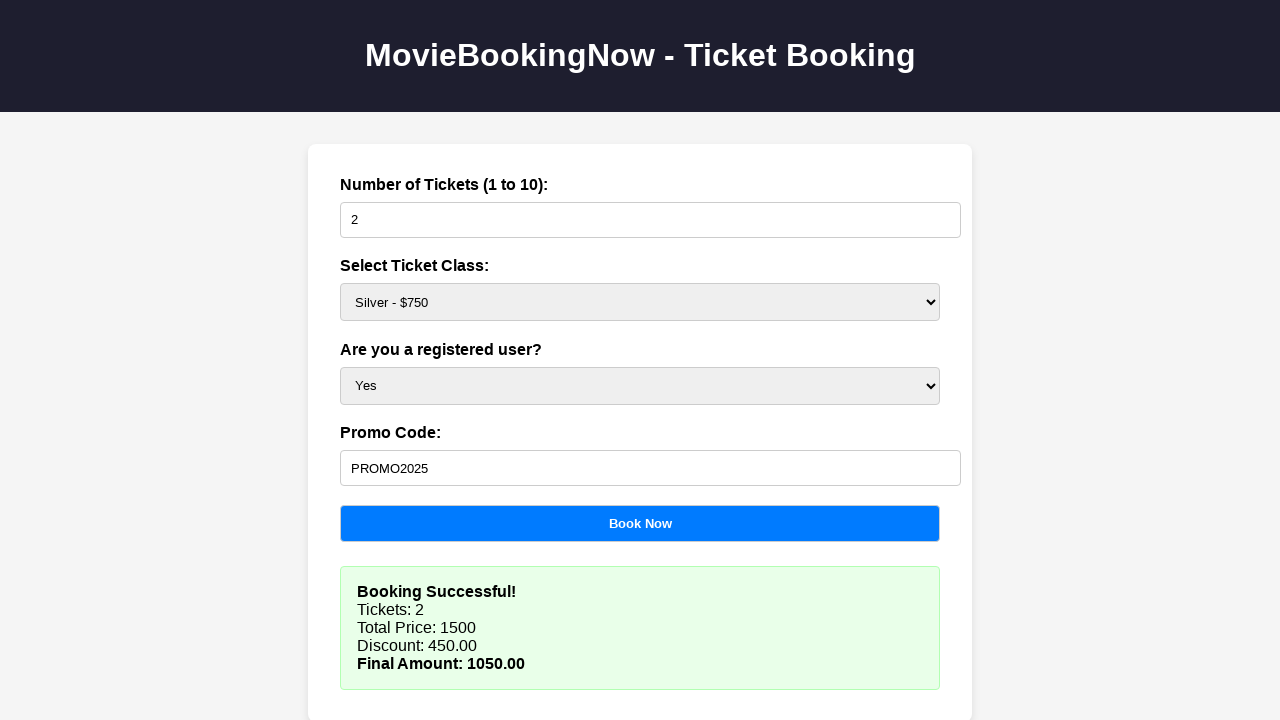

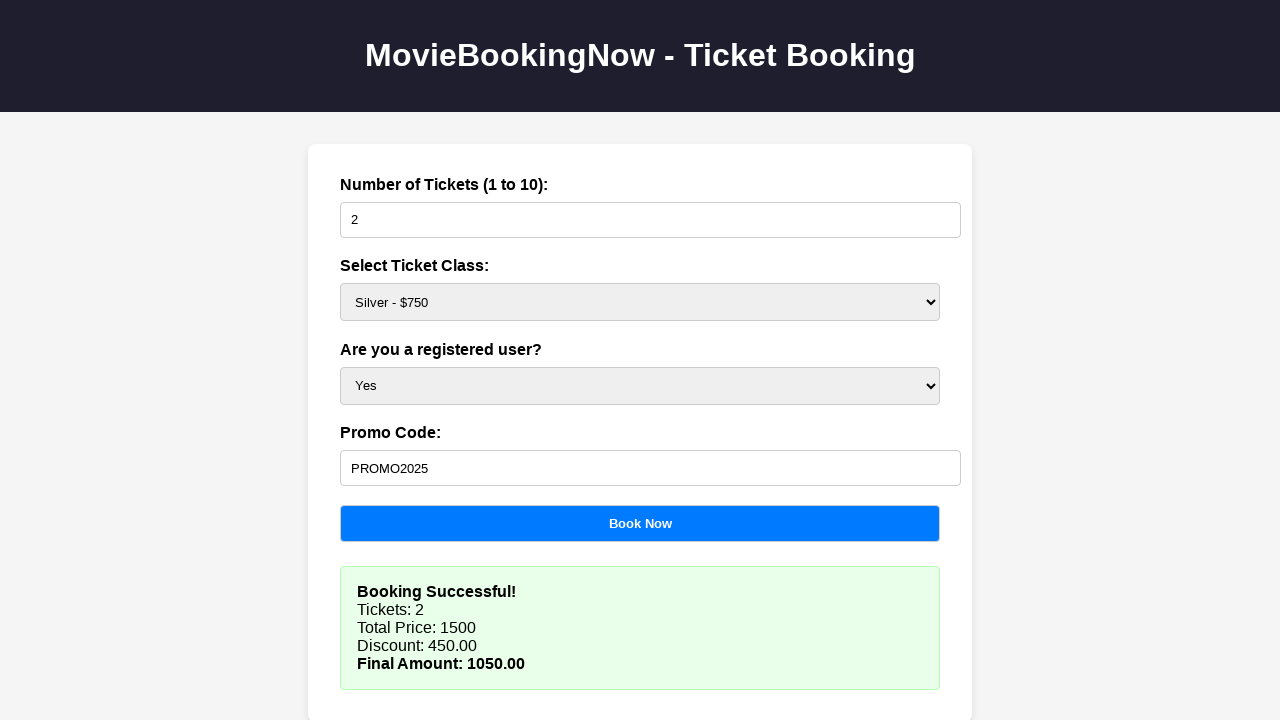